Tests different types of button clicks - double click, right click, and regular click - and verifies the appropriate messages are displayed

Starting URL: https://demoqa.com/buttons

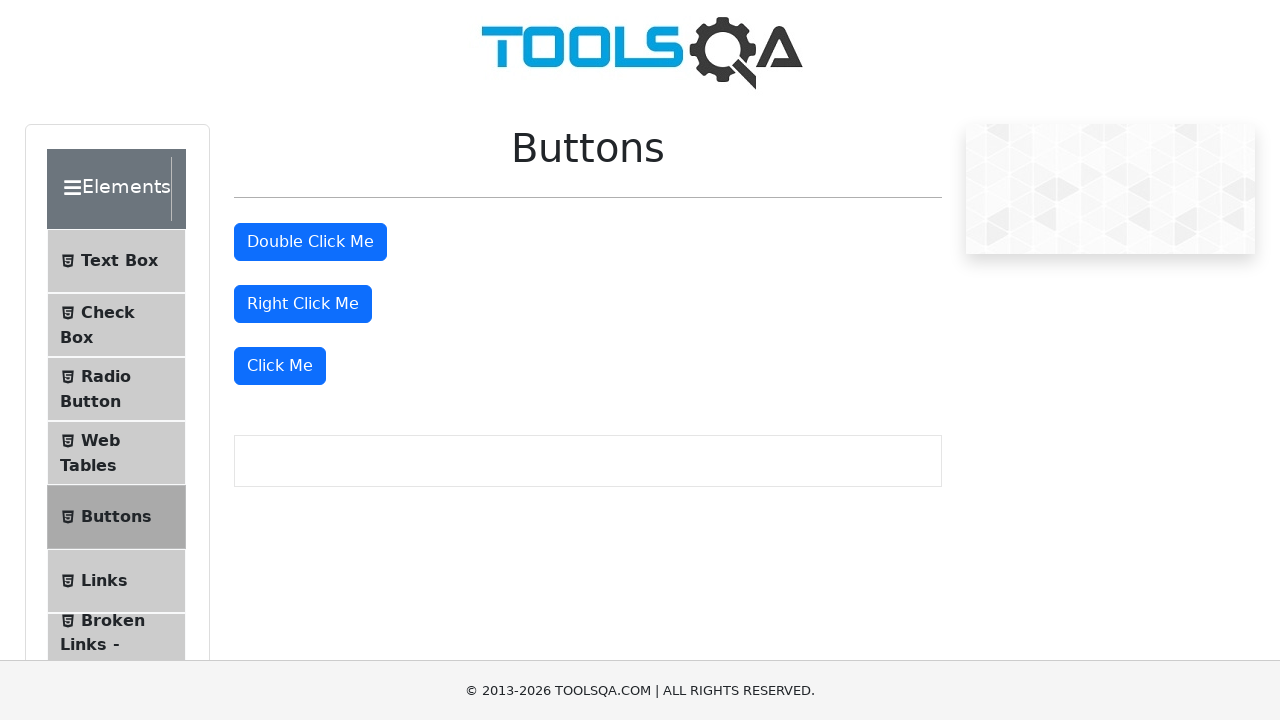

Double-clicked the double click button at (310, 242) on #doubleClickBtn
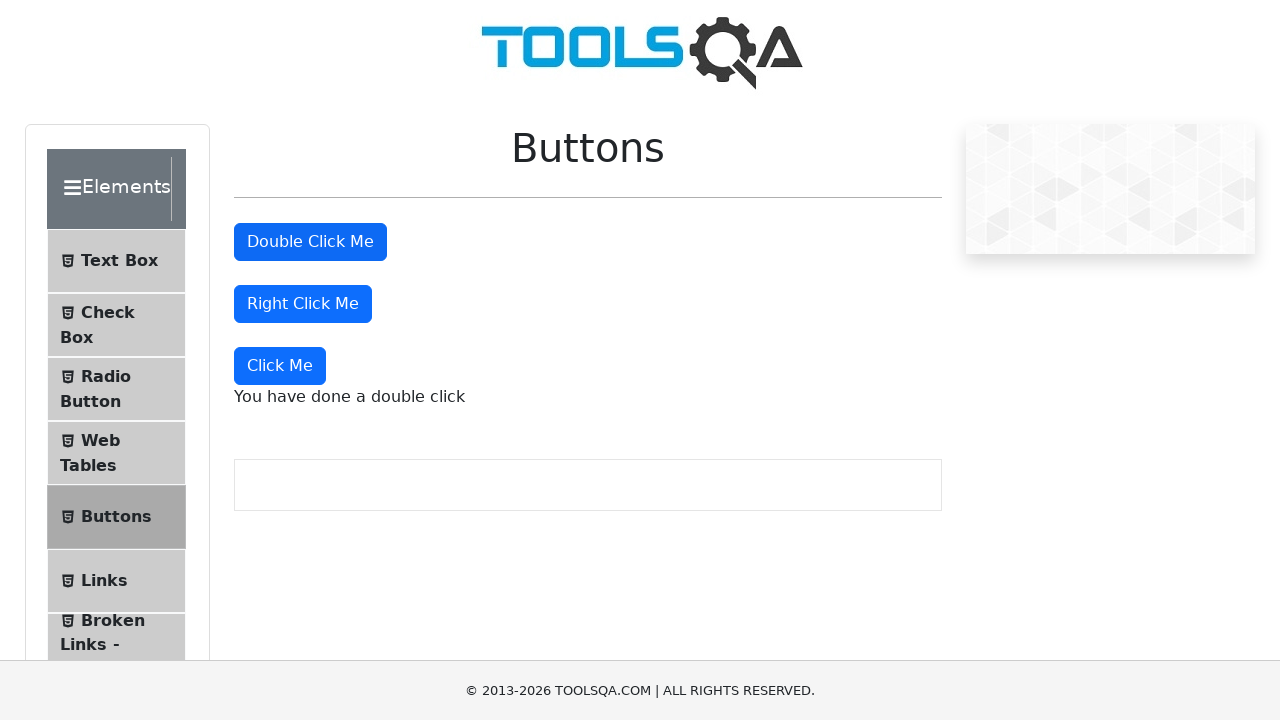

Double click message element appeared
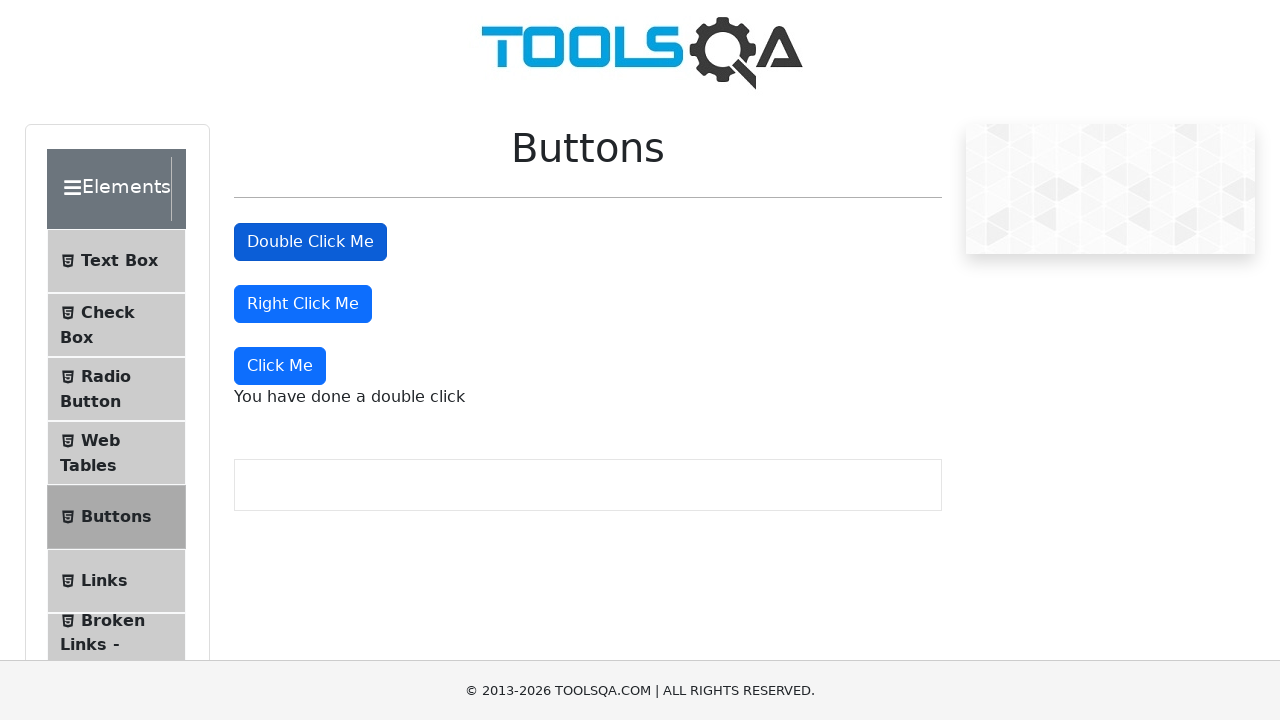

Retrieved double click message text: 'You have done a double click'
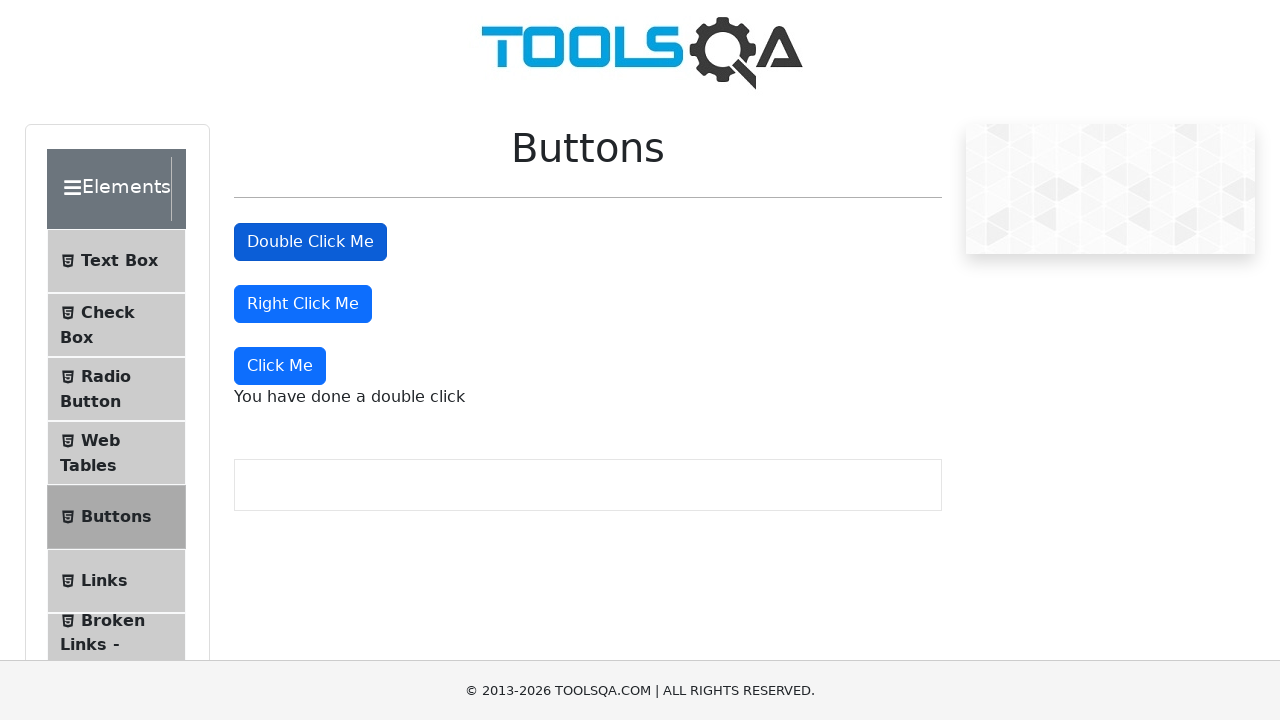

Verified double click message is correct
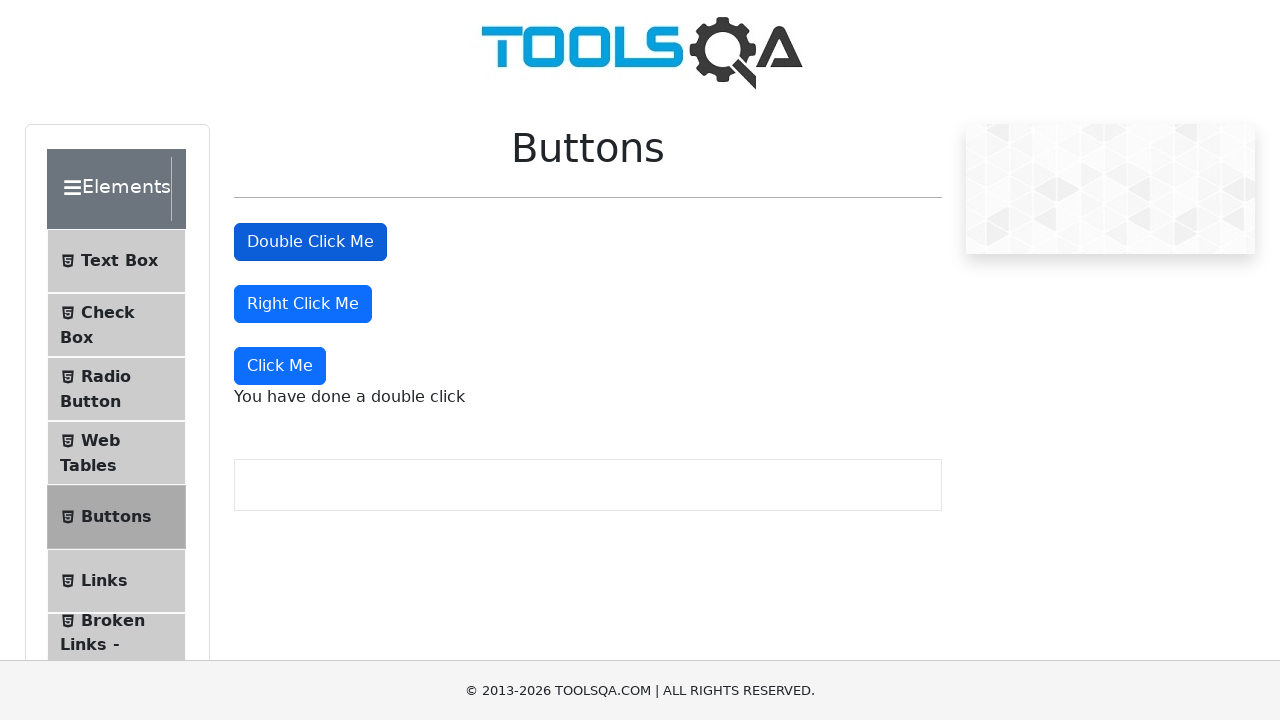

Right-clicked the right click button at (303, 304) on #rightClickBtn
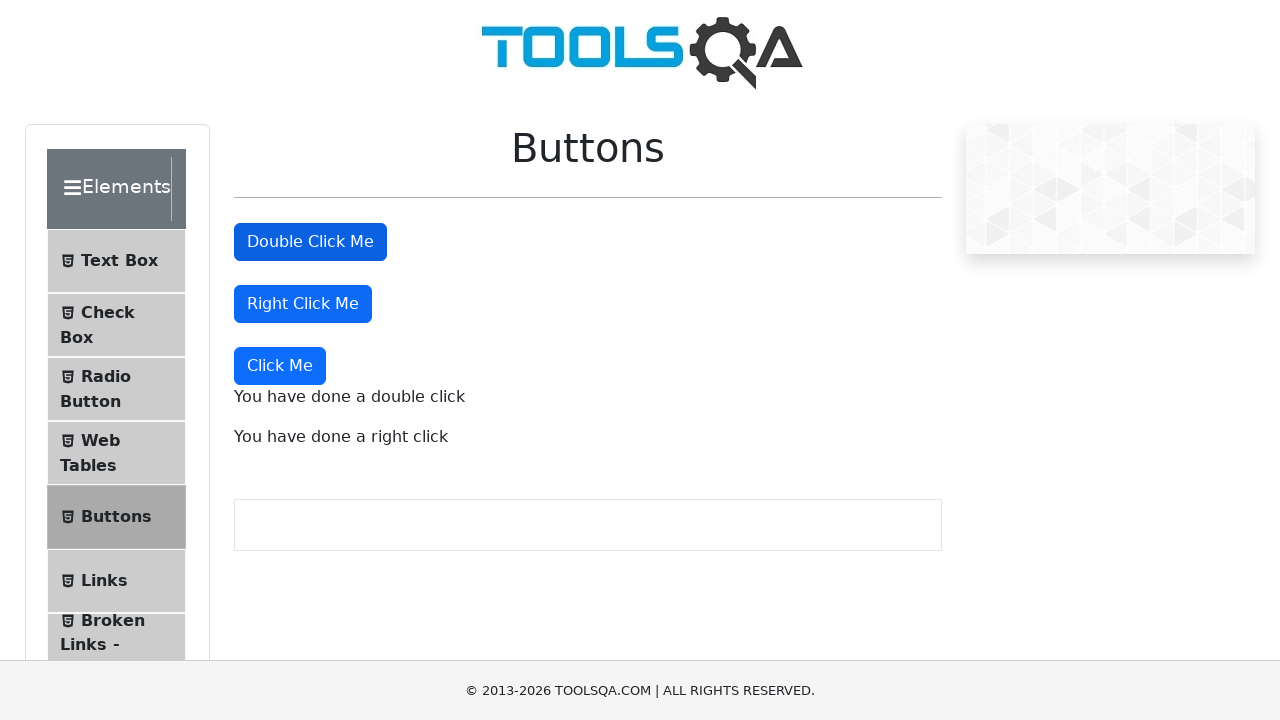

Right click message element appeared
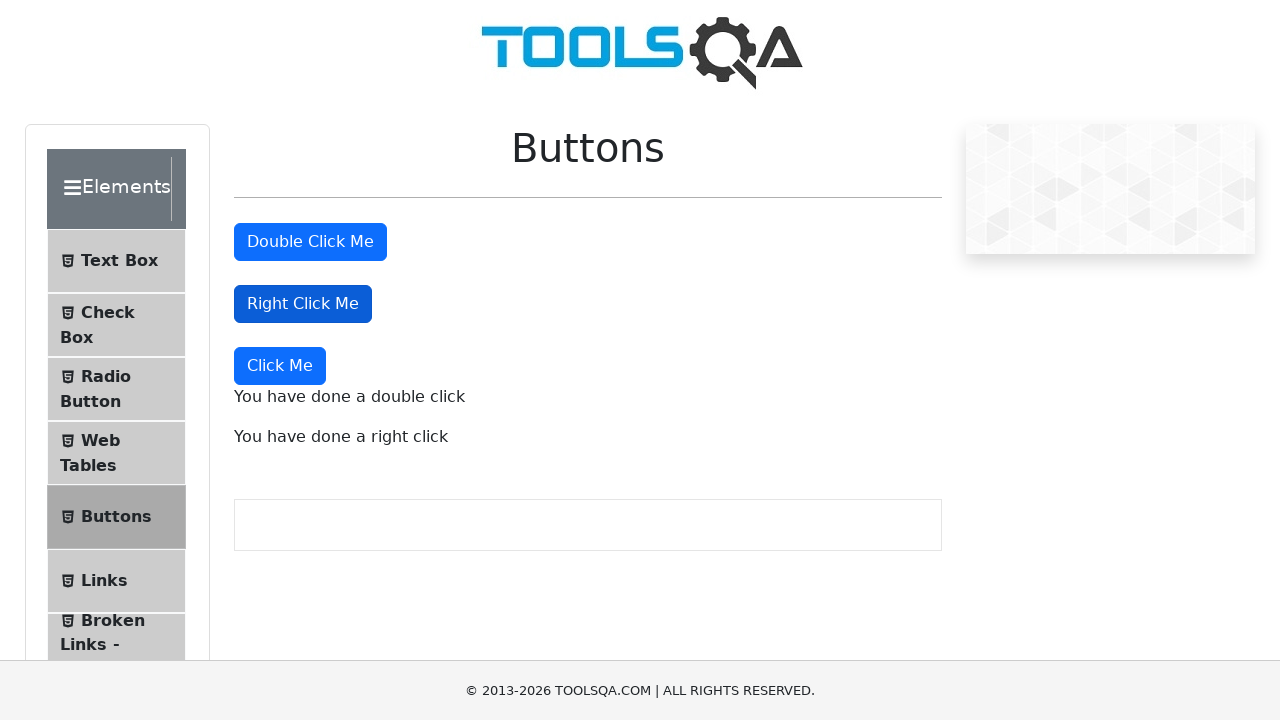

Retrieved right click message text: 'You have done a right click'
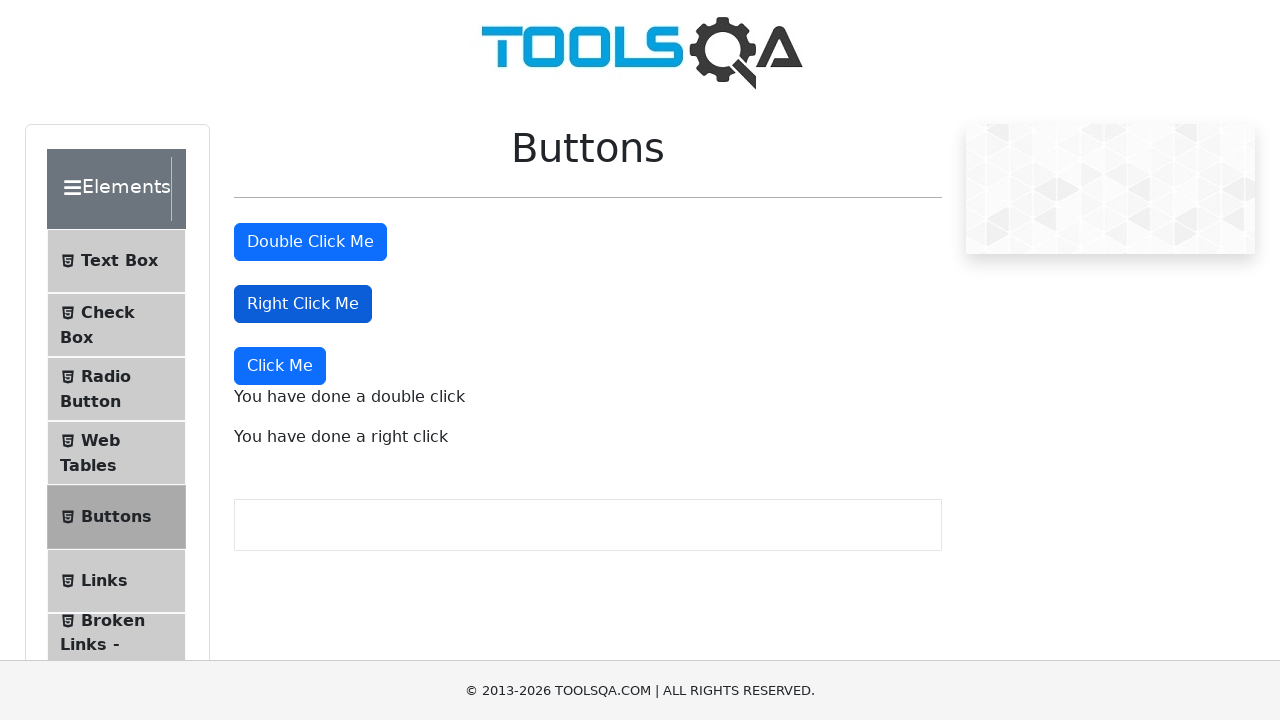

Verified right click message is correct
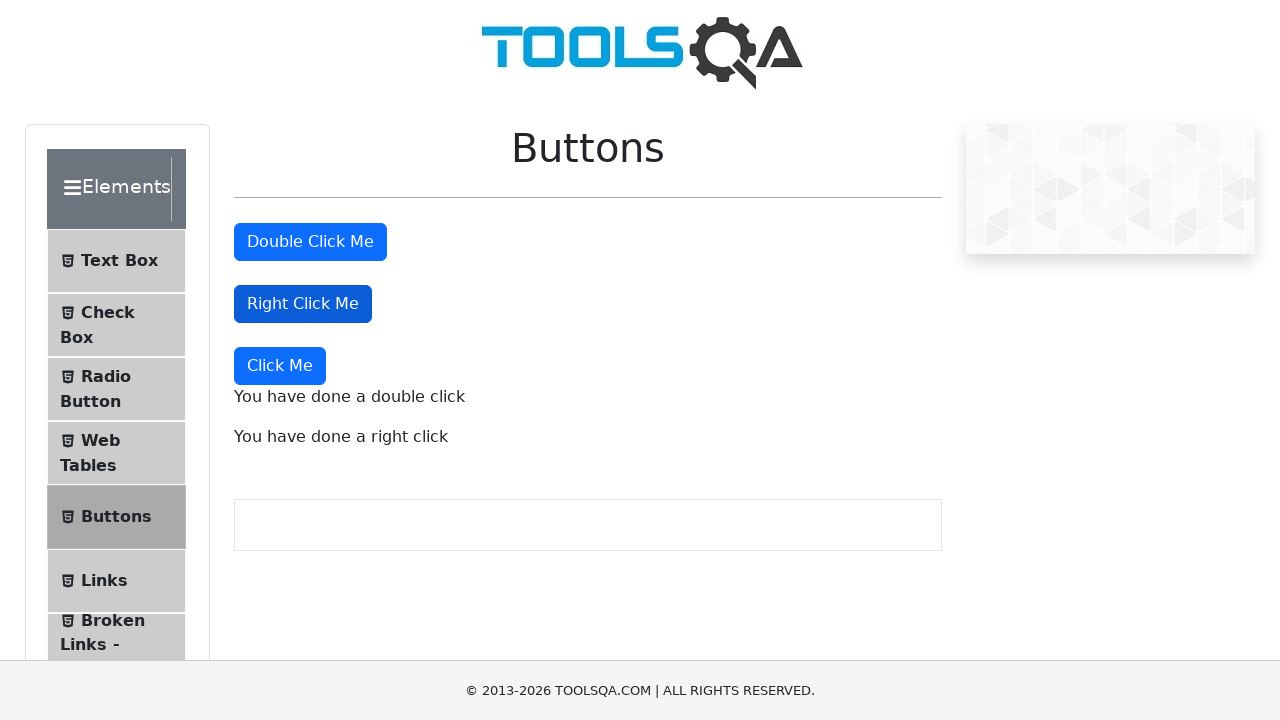

Clicked the 'Click Me' button at (280, 366) on xpath=//button[normalize-space(text())='Click Me']
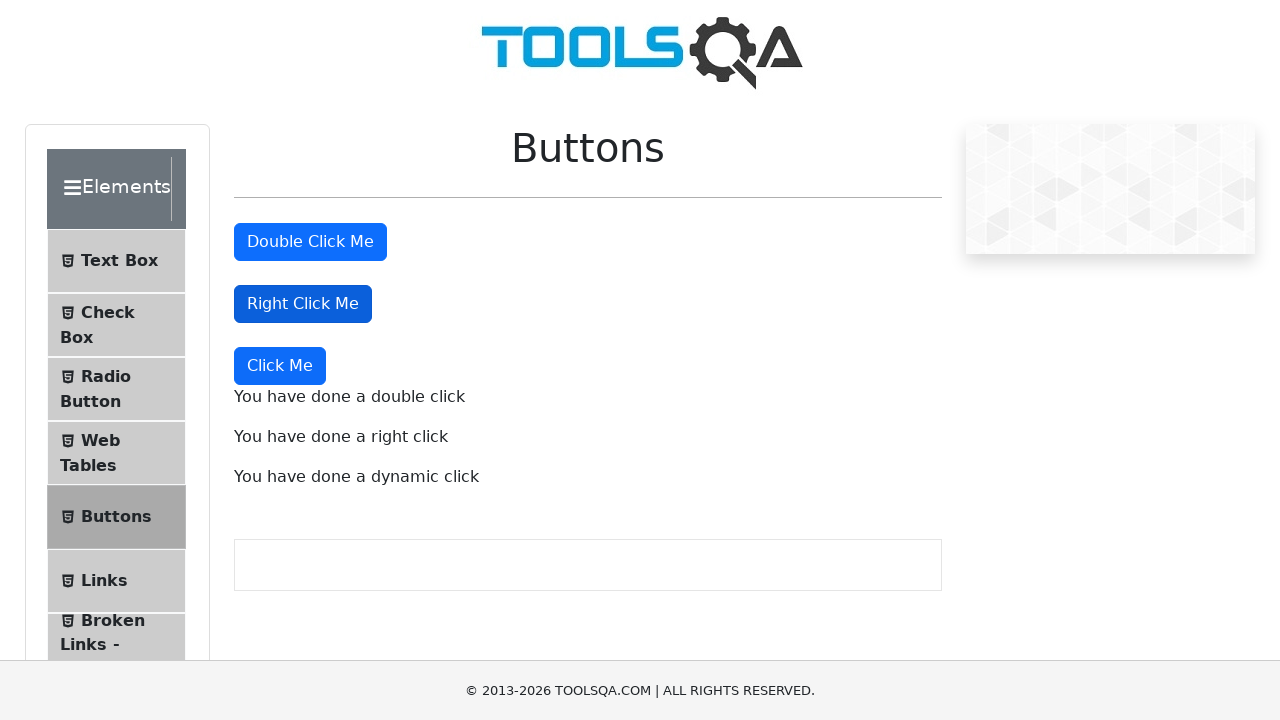

Dynamic click message element appeared
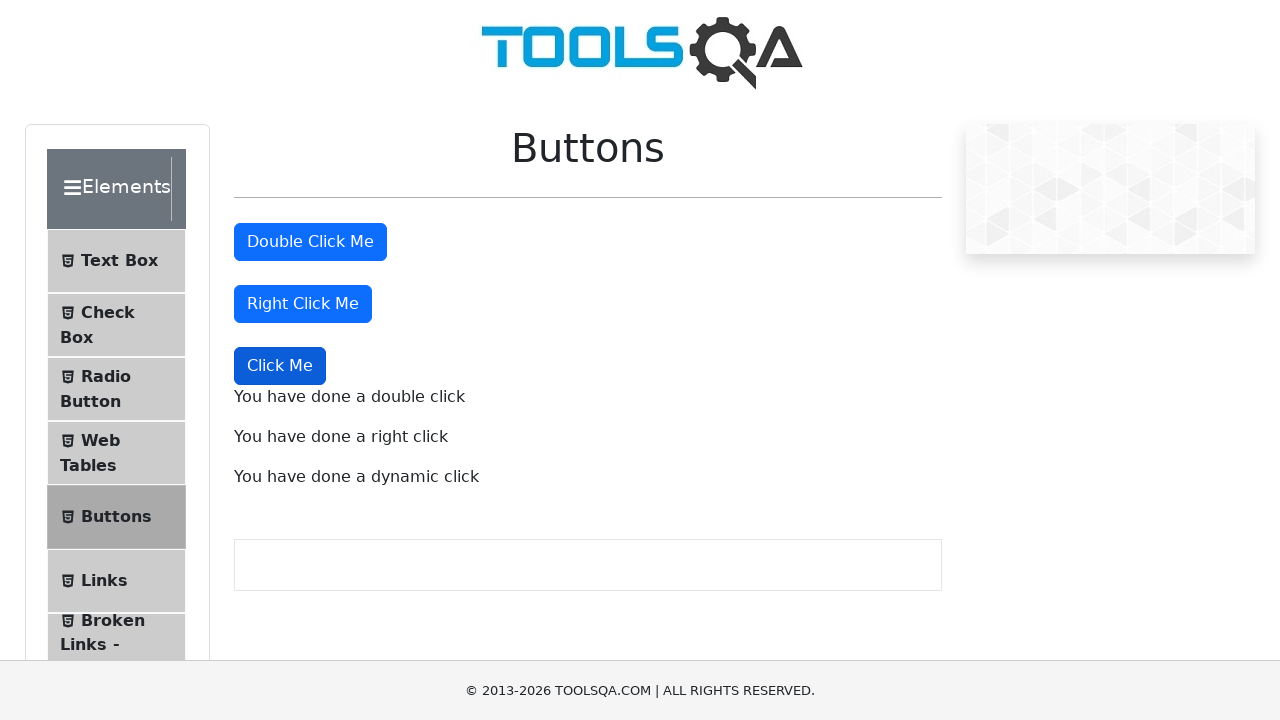

Retrieved dynamic click message text: 'You have done a dynamic click'
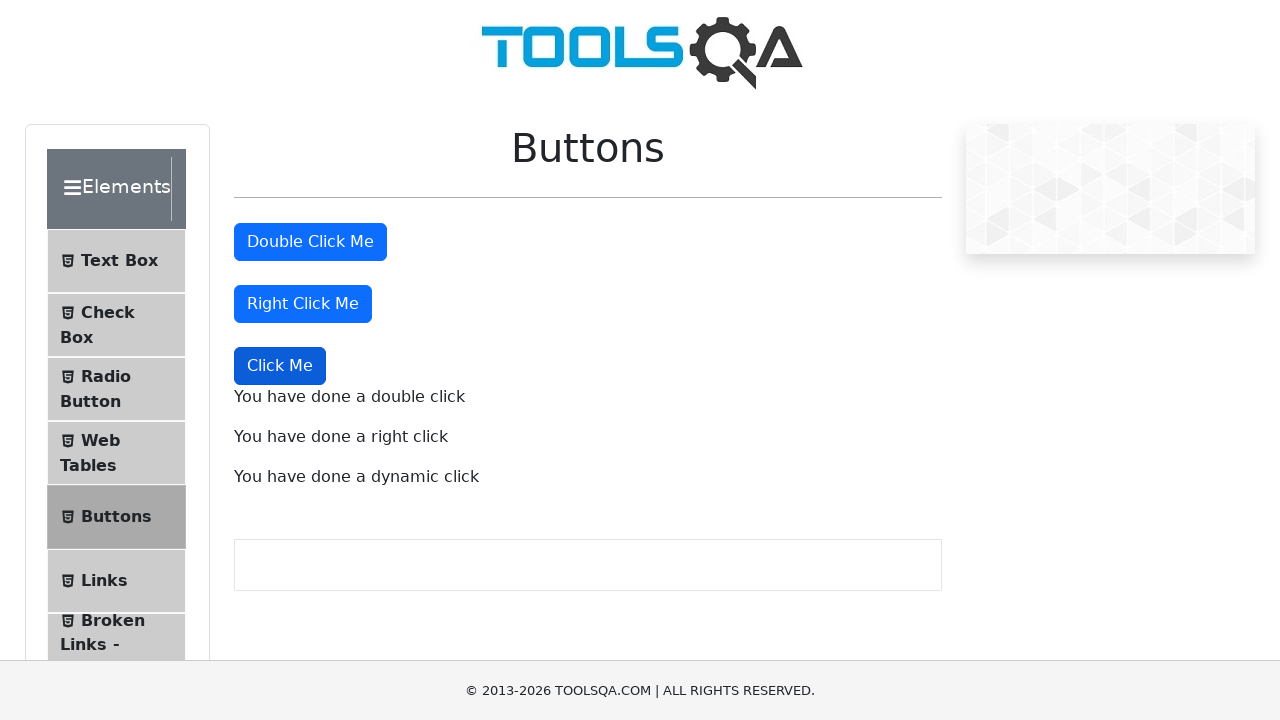

Verified dynamic click message is correct
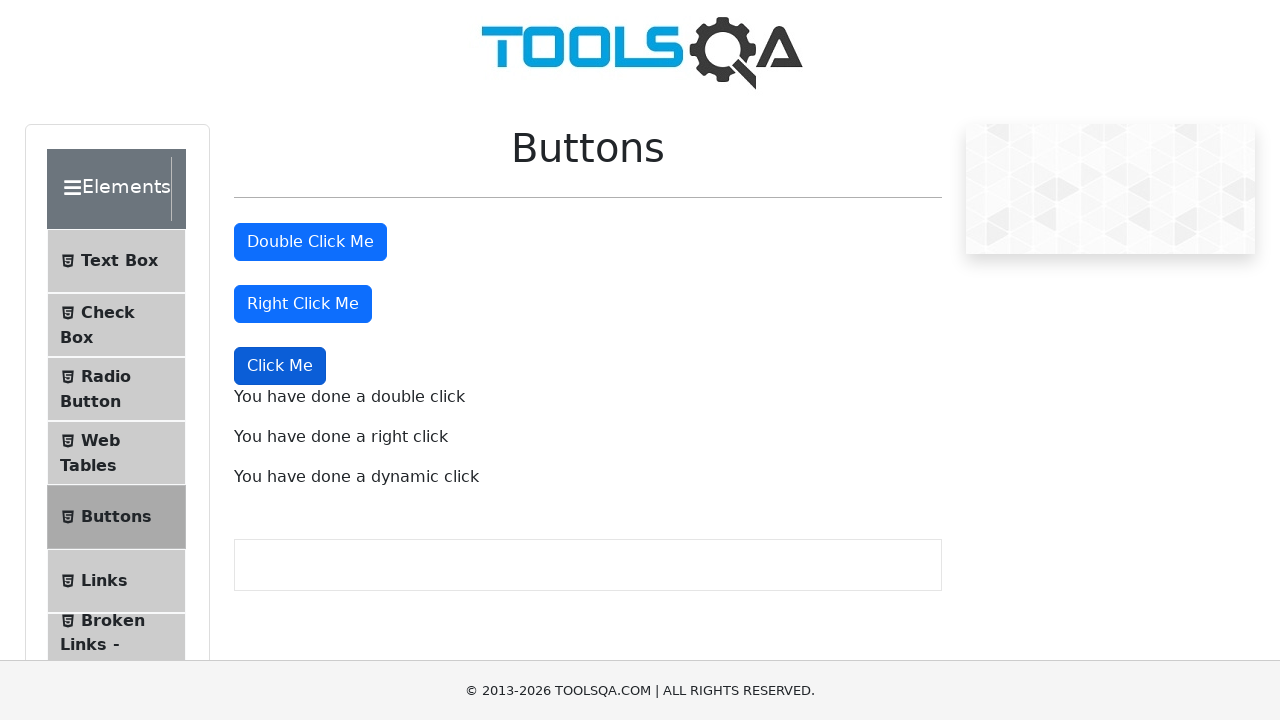

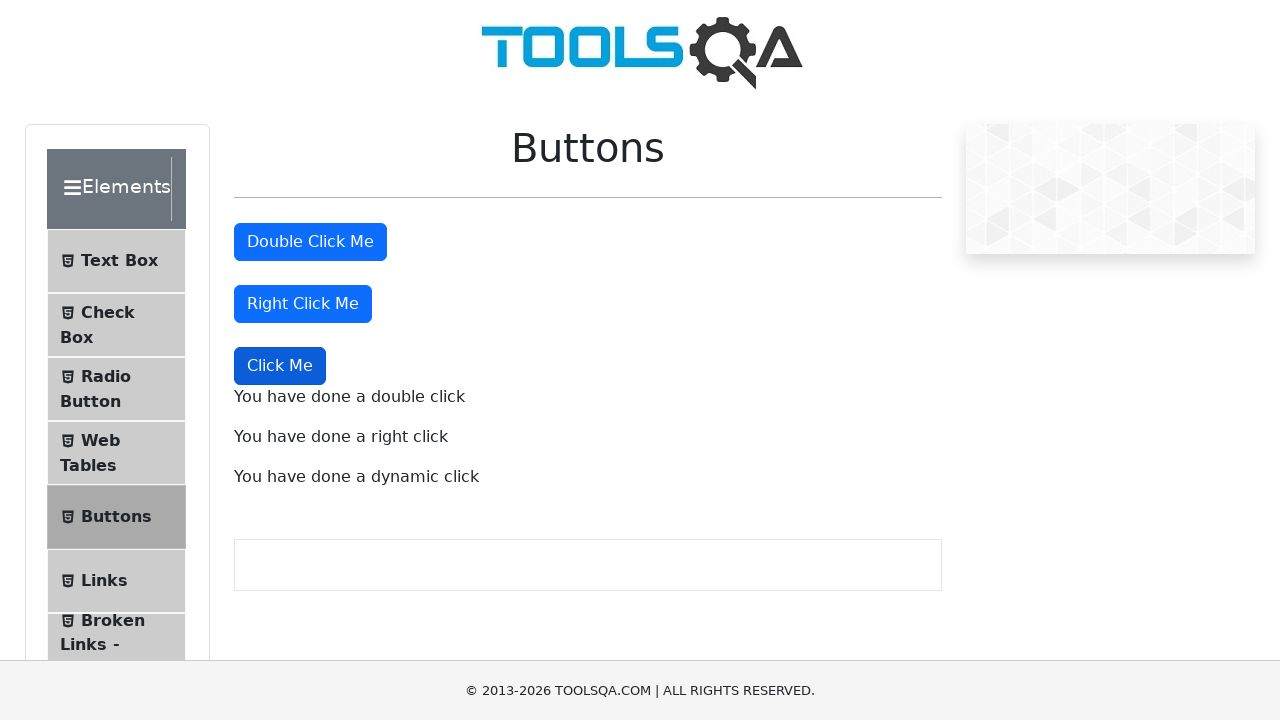